Tests horizontal scrolling functionality by scrolling right and then left on a dashboard page

Starting URL: https://dashboards.handmadeinteractive.com/jasonlove/

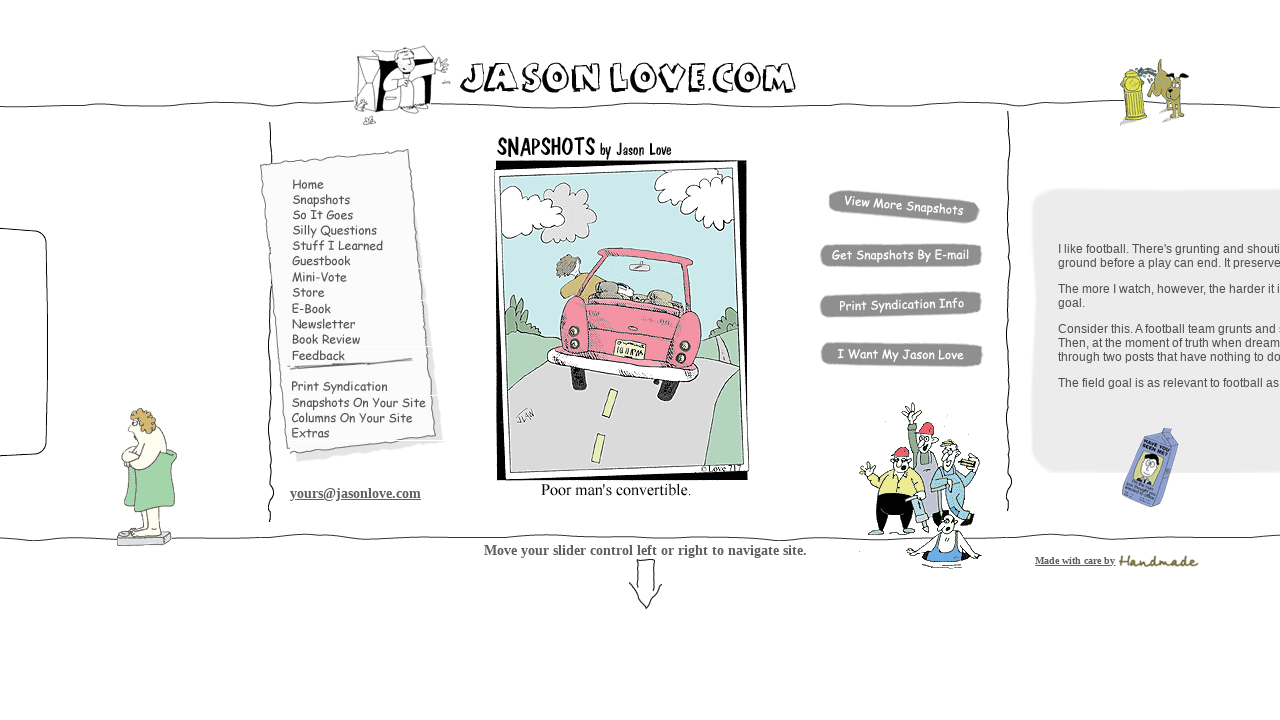

Scrolled dashboard right by 5000 pixels
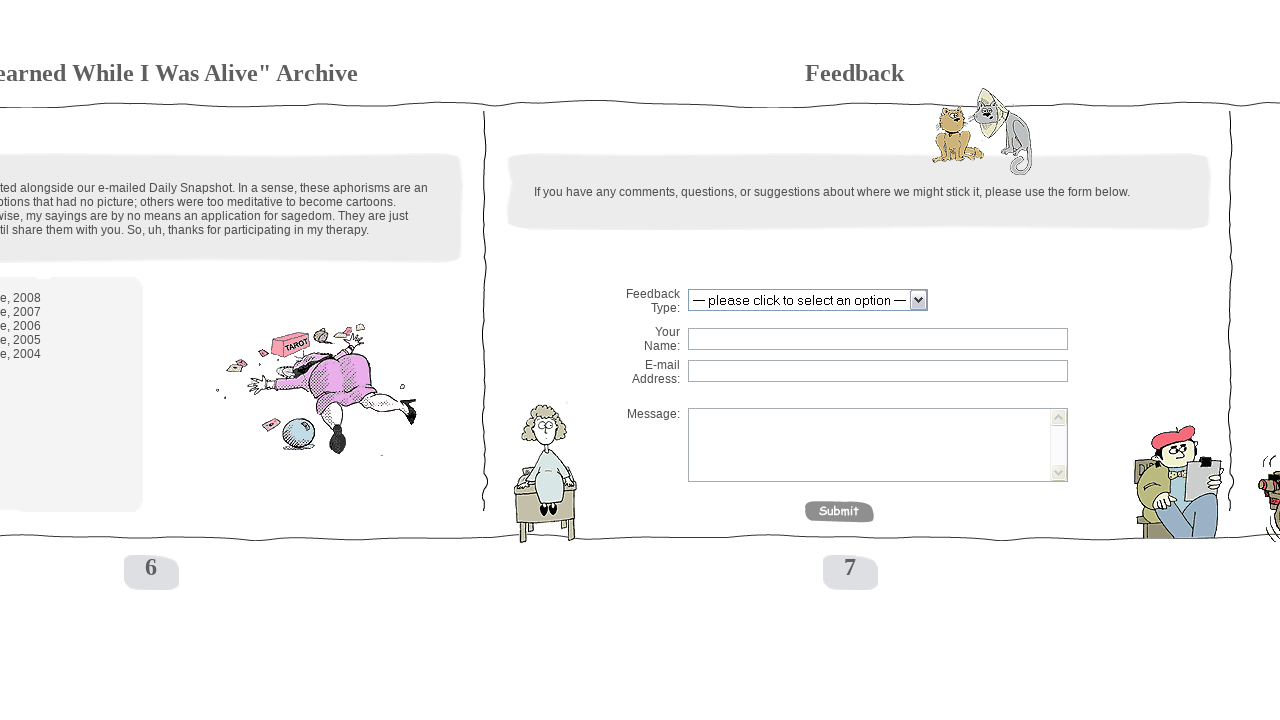

Waited 2 seconds for scroll animation to complete
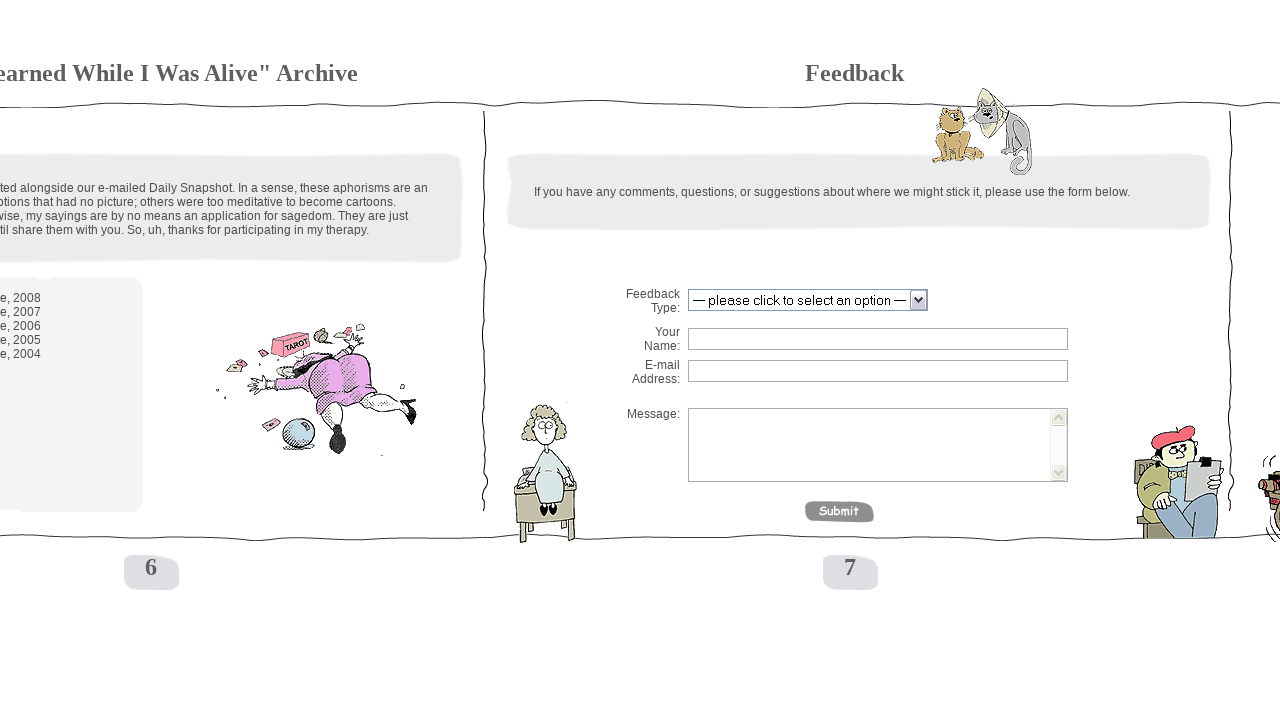

Scrolled dashboard left by 5000 pixels back to original position
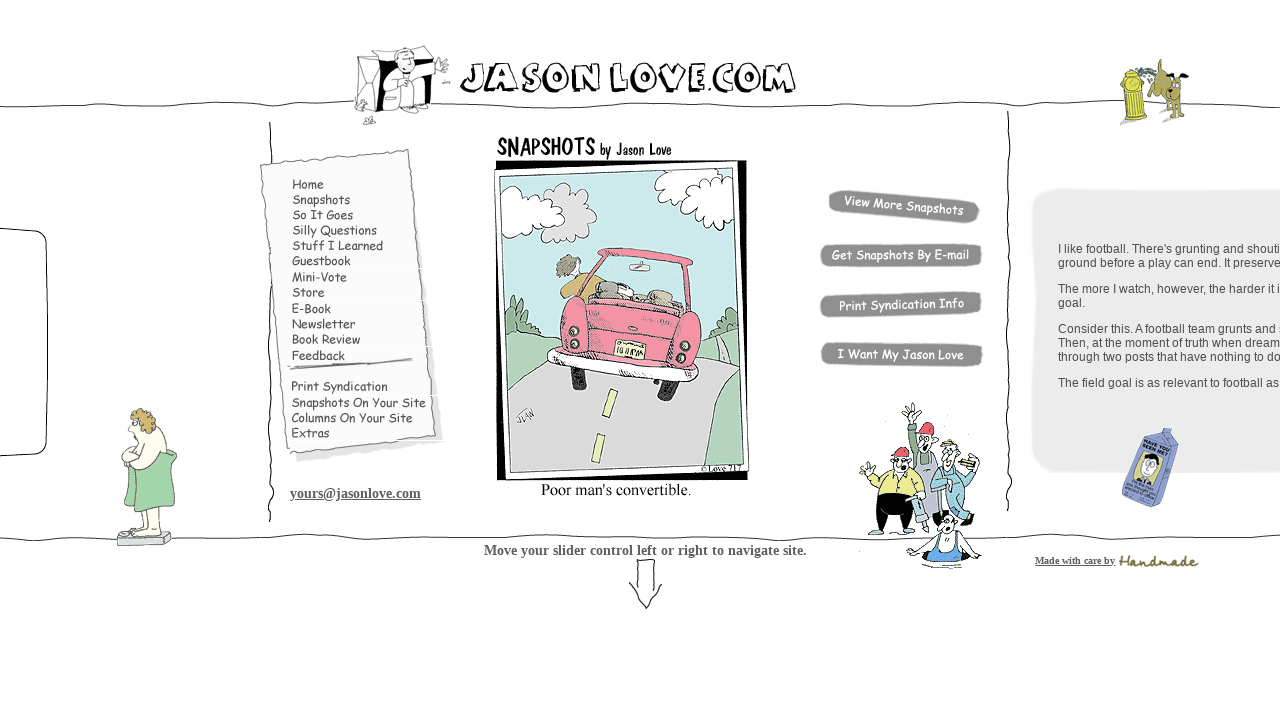

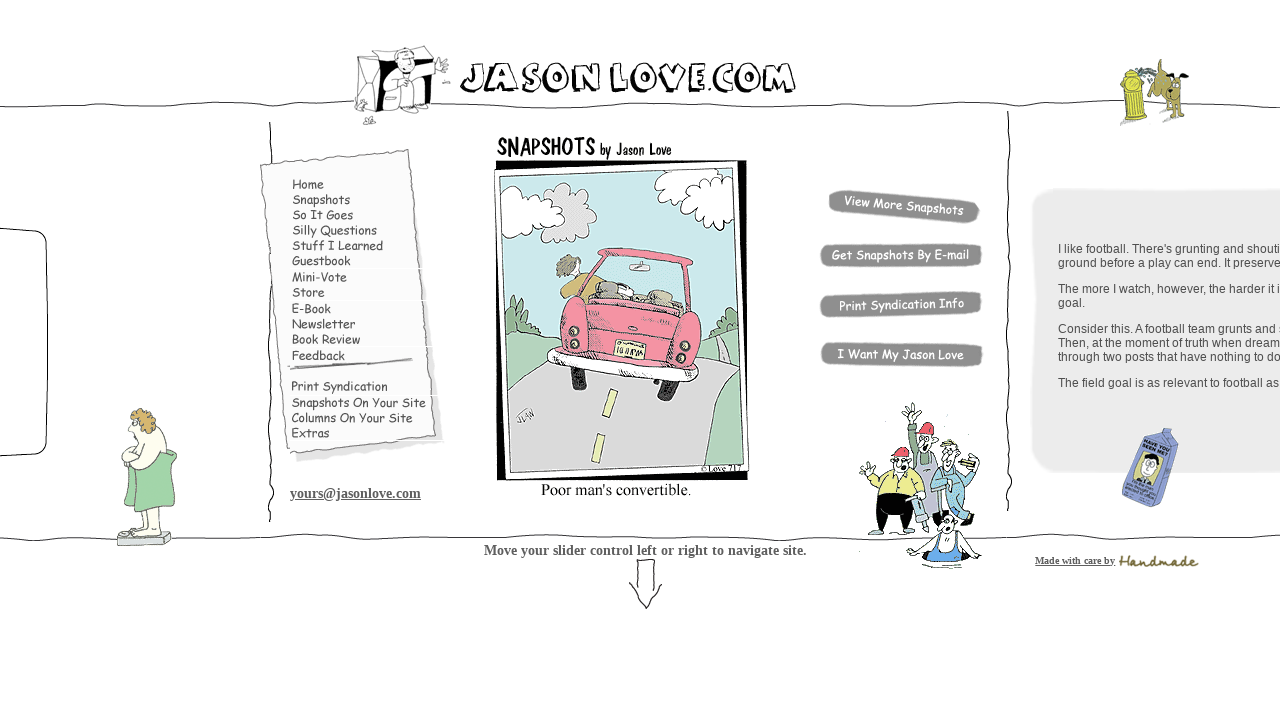